Tests that an unsaved change to an employee's name doesn't persist when switching between employees

Starting URL: https://devmountain-qa.github.io/employee-manager/1.2_Version/index.html

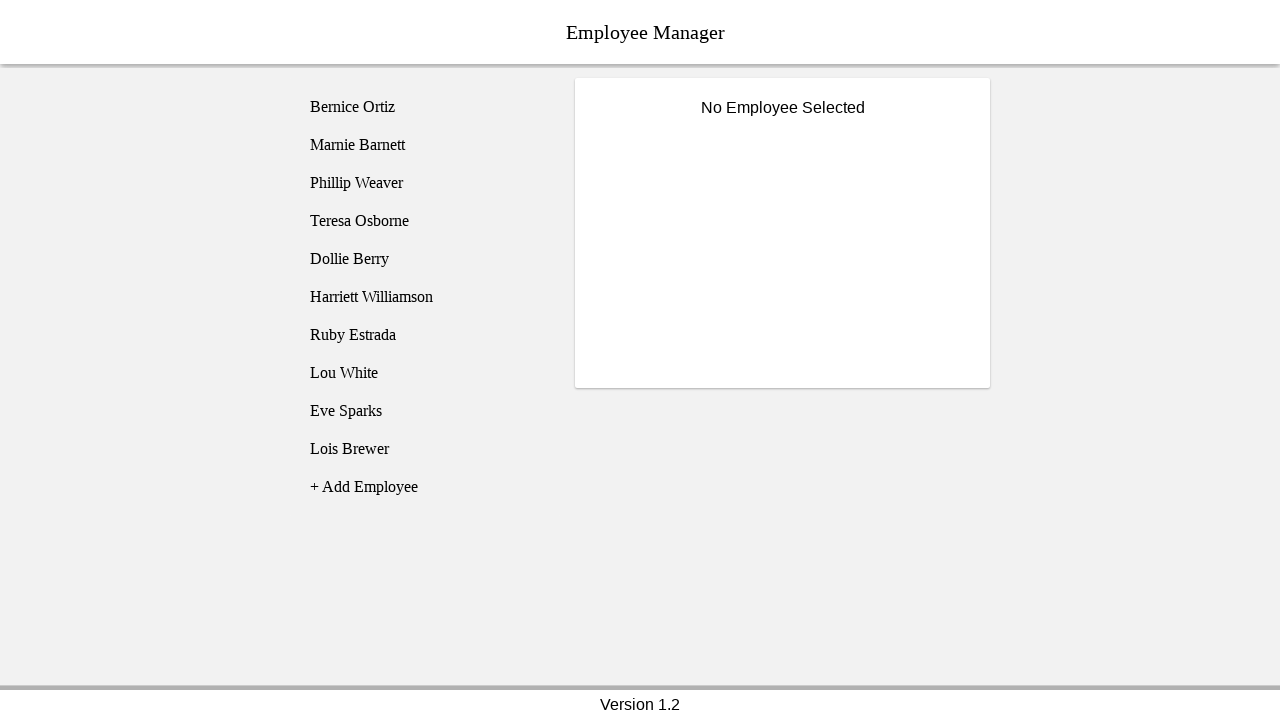

Clicked on Bernice Ortiz employee at (425, 107) on [name='employee1']
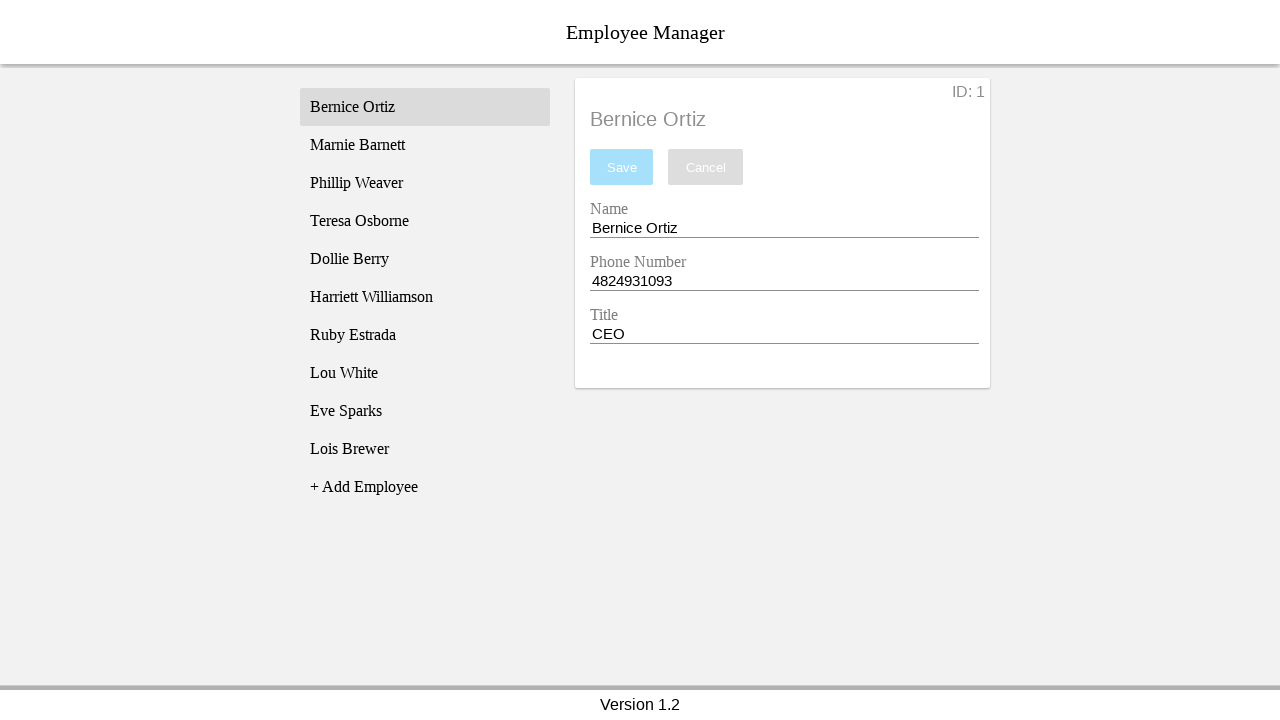

Name input field became visible
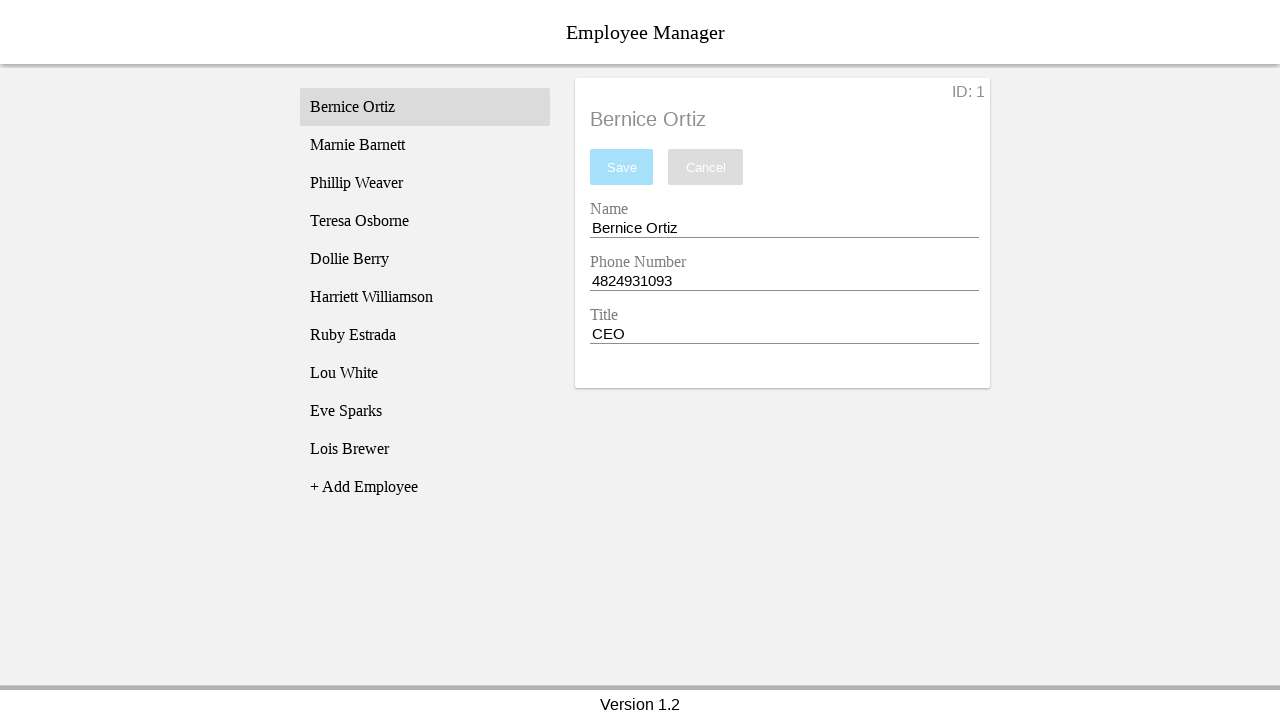

Changed Bernice's name to 'Test Name' (unsaved) on [name='nameEntry']
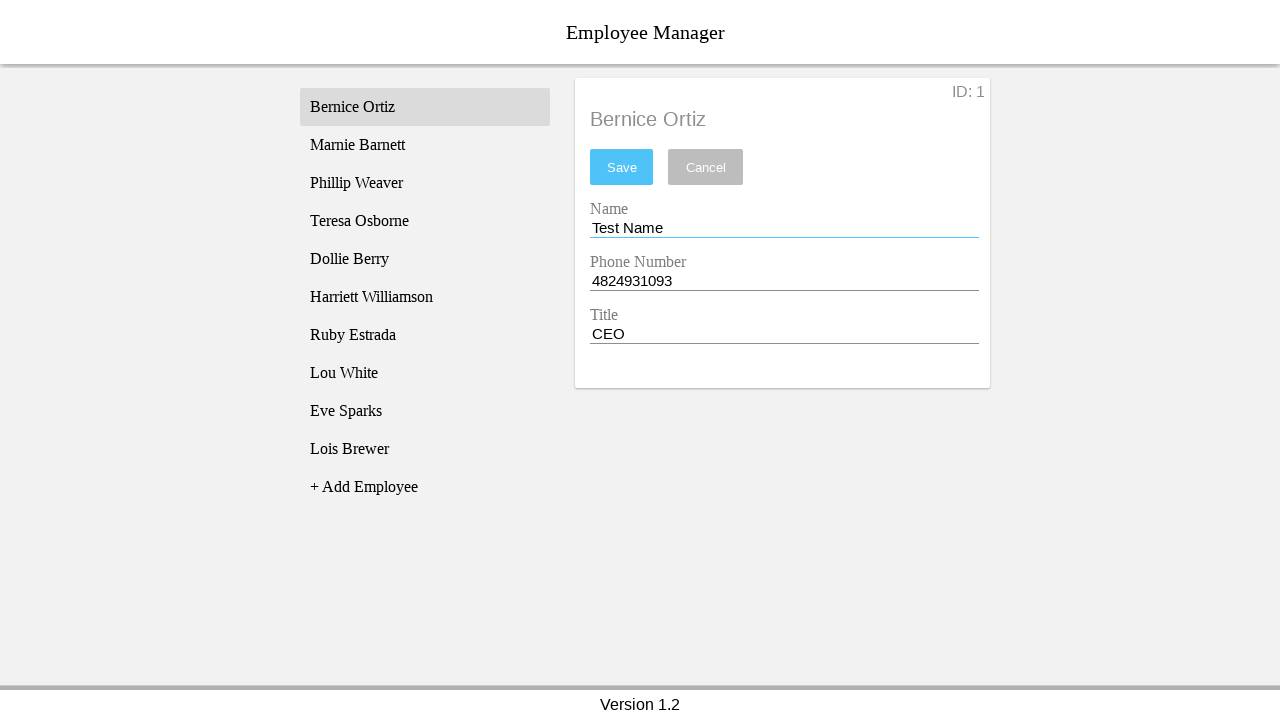

Clicked on Phillip Weaver employee to switch away at (425, 183) on [name='employee3']
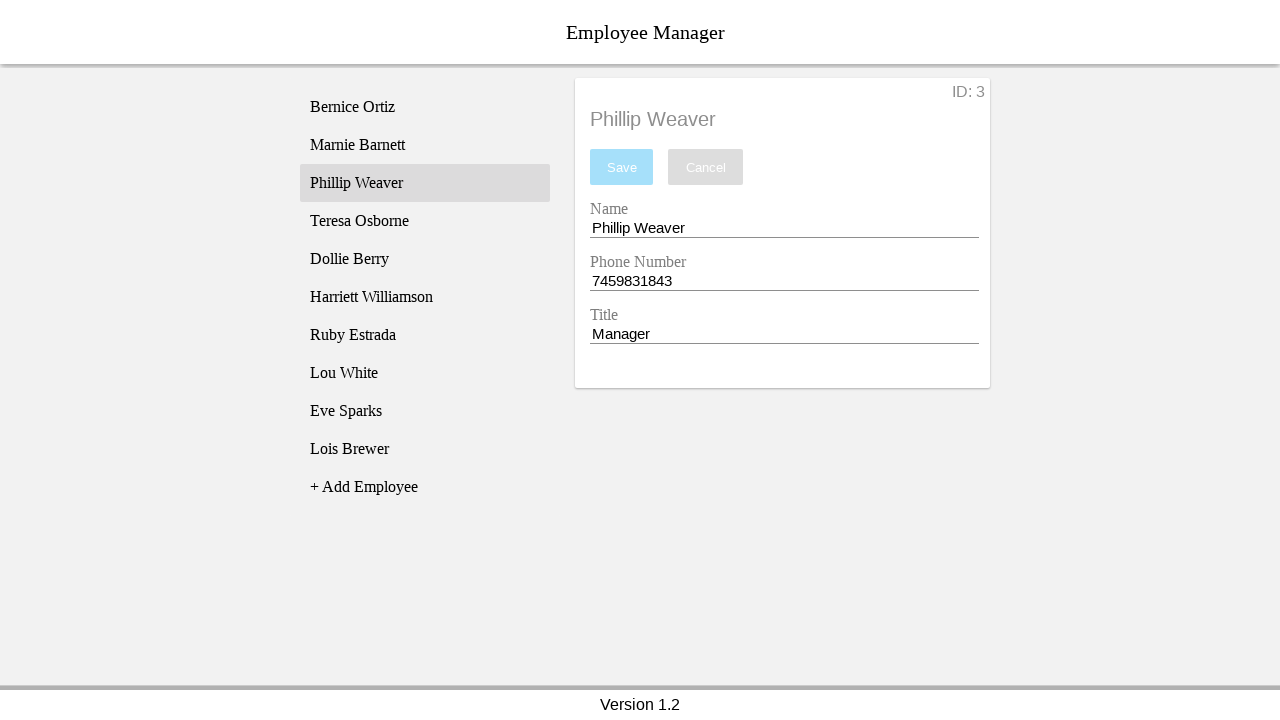

Phillip Weaver's profile loaded
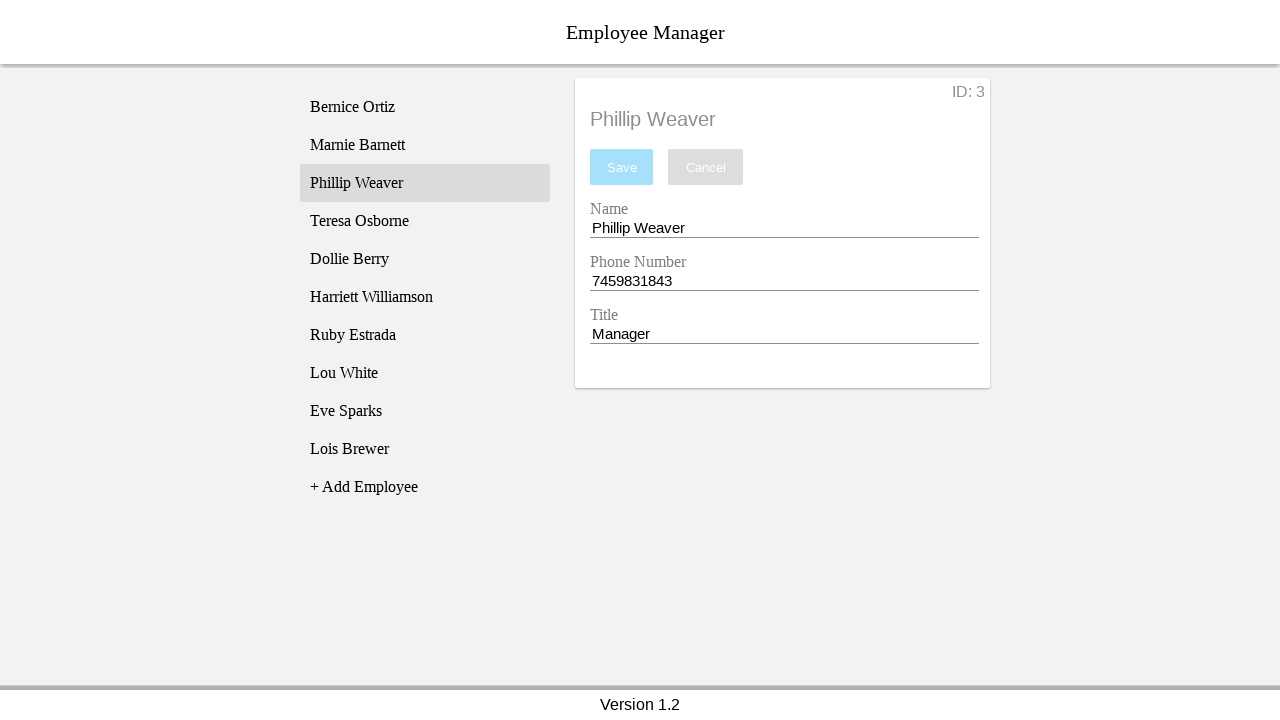

Clicked back on Bernice Ortiz employee at (425, 107) on [name='employee1']
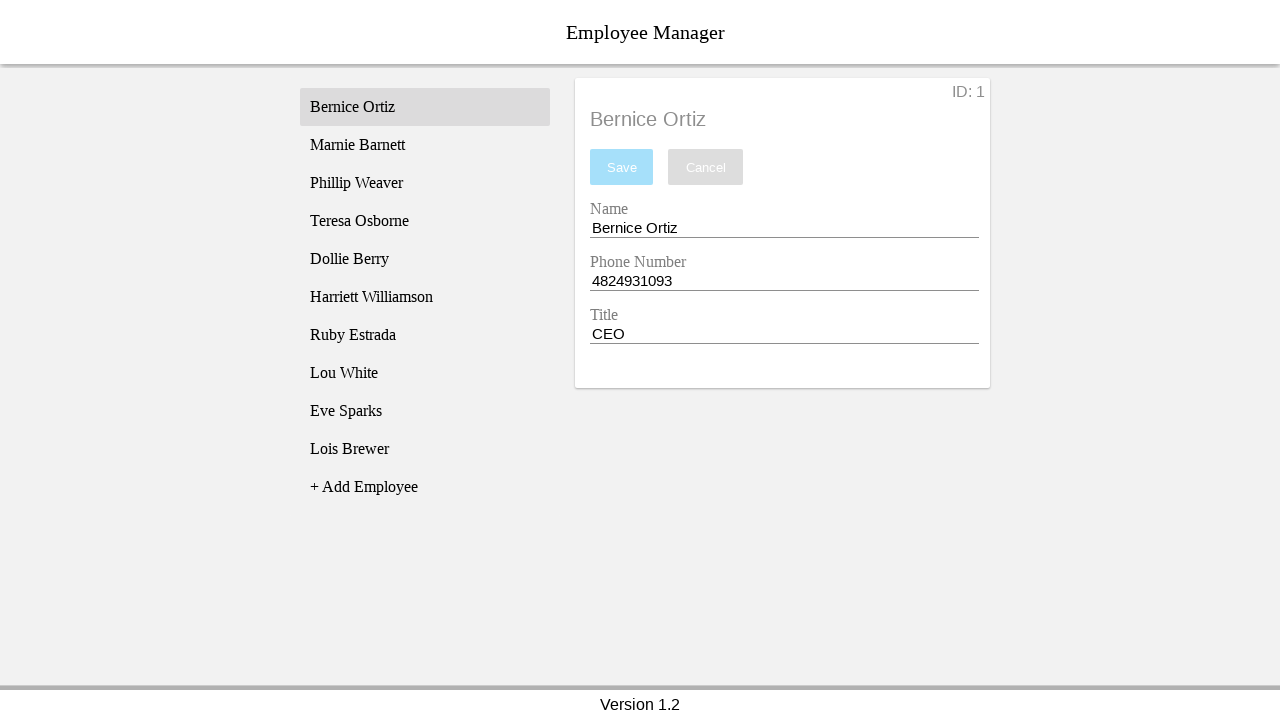

Bernice Ortiz's profile reloaded
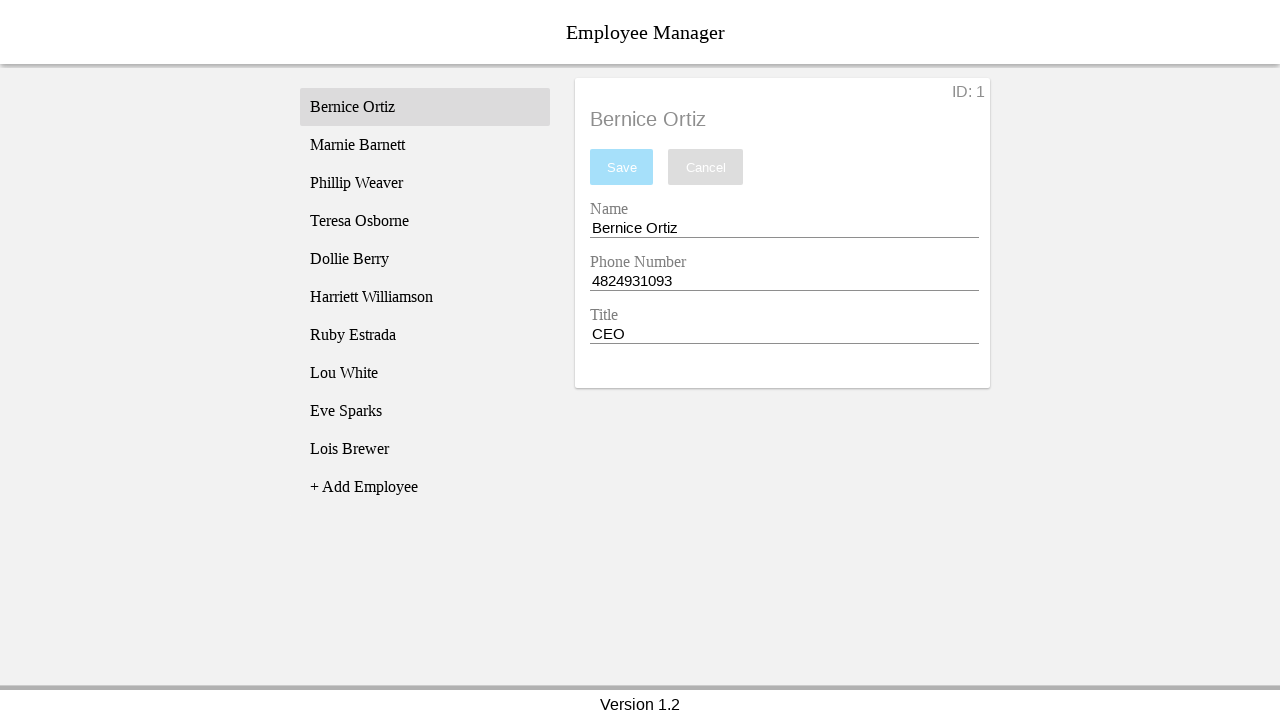

Verified that unsaved change did not persist - name reverted to 'Bernice Ortiz'
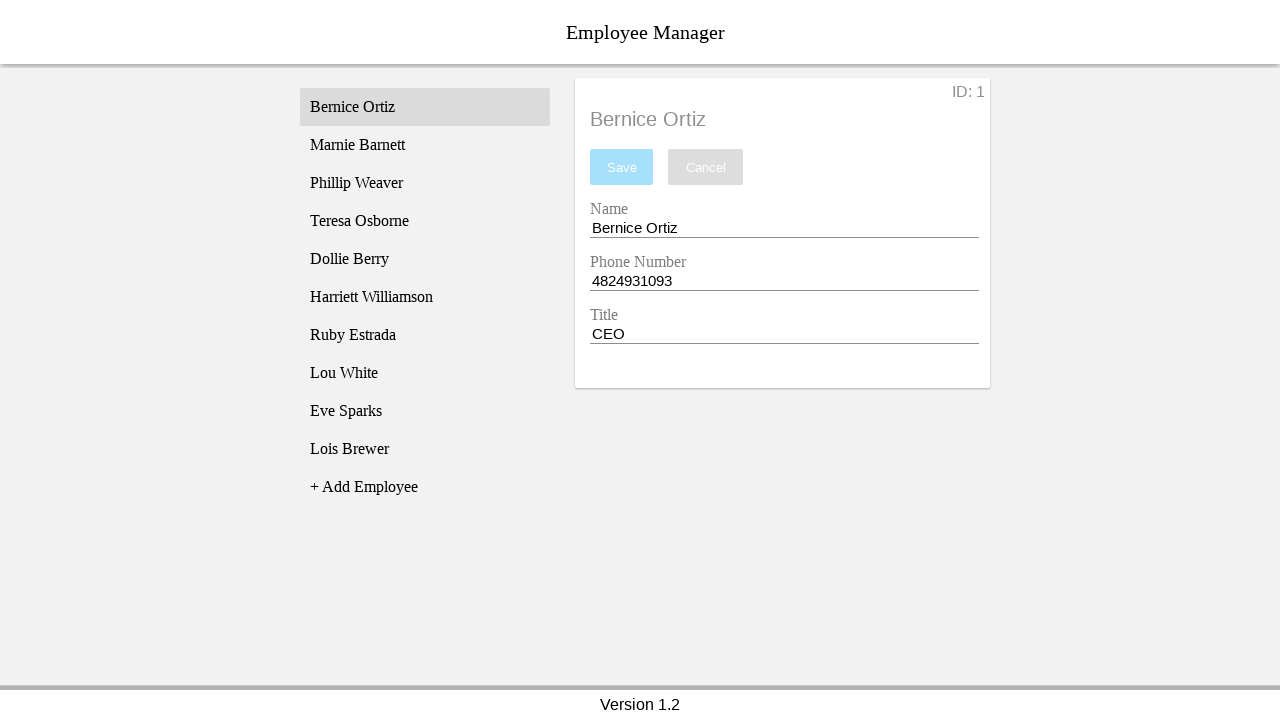

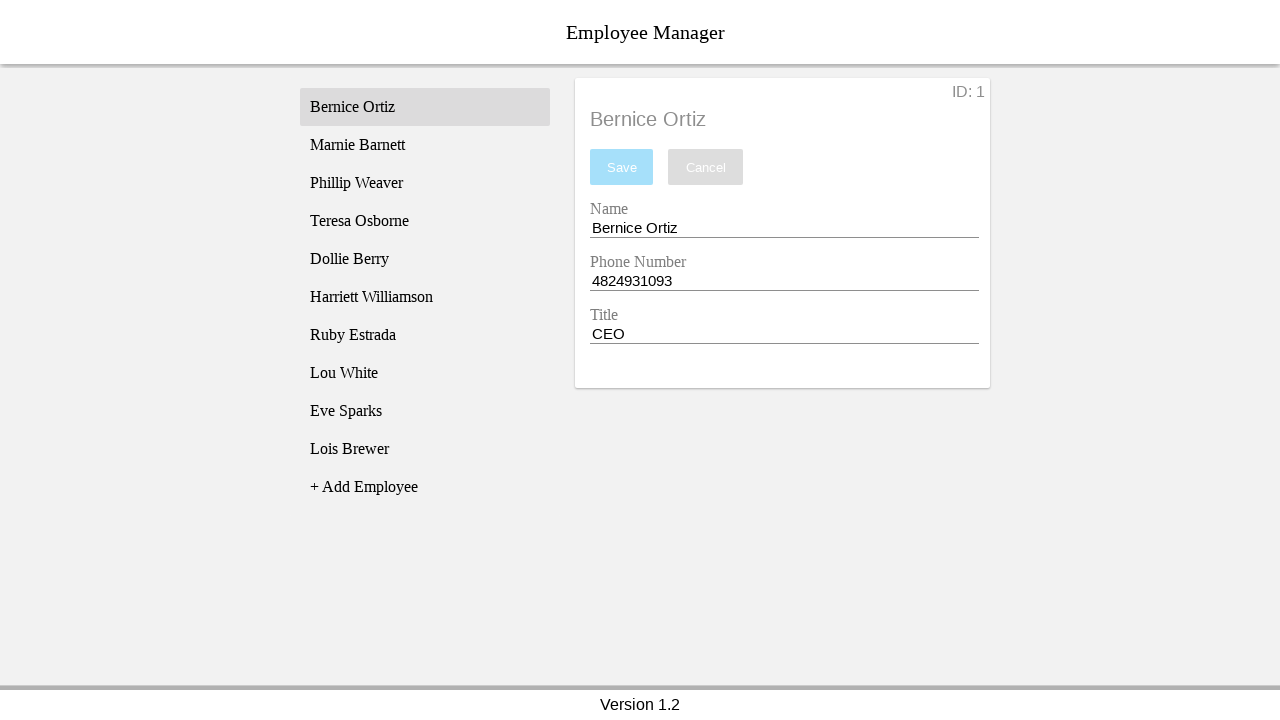